Tests basic form handling in the todo app by adding a single task and marking it as completed.

Starting URL: https://demo.playwright.dev/todomvc

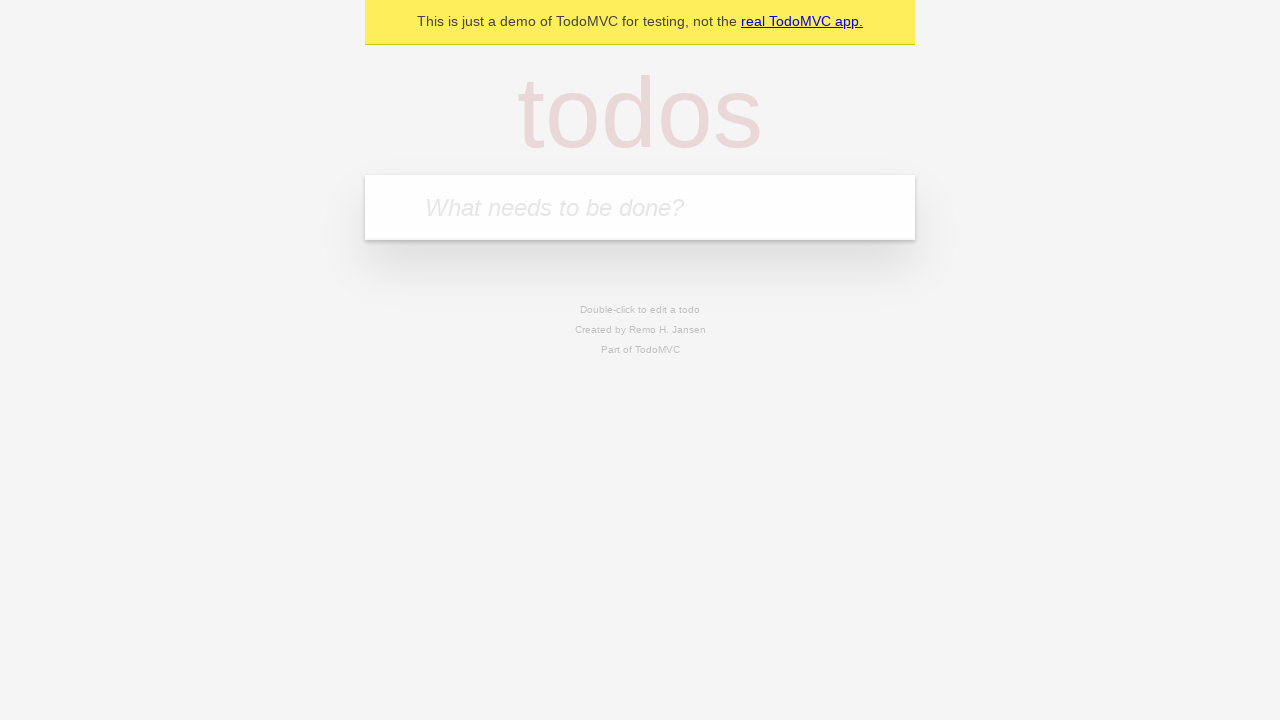

Located the todo input field with placeholder 'What needs to be done?'
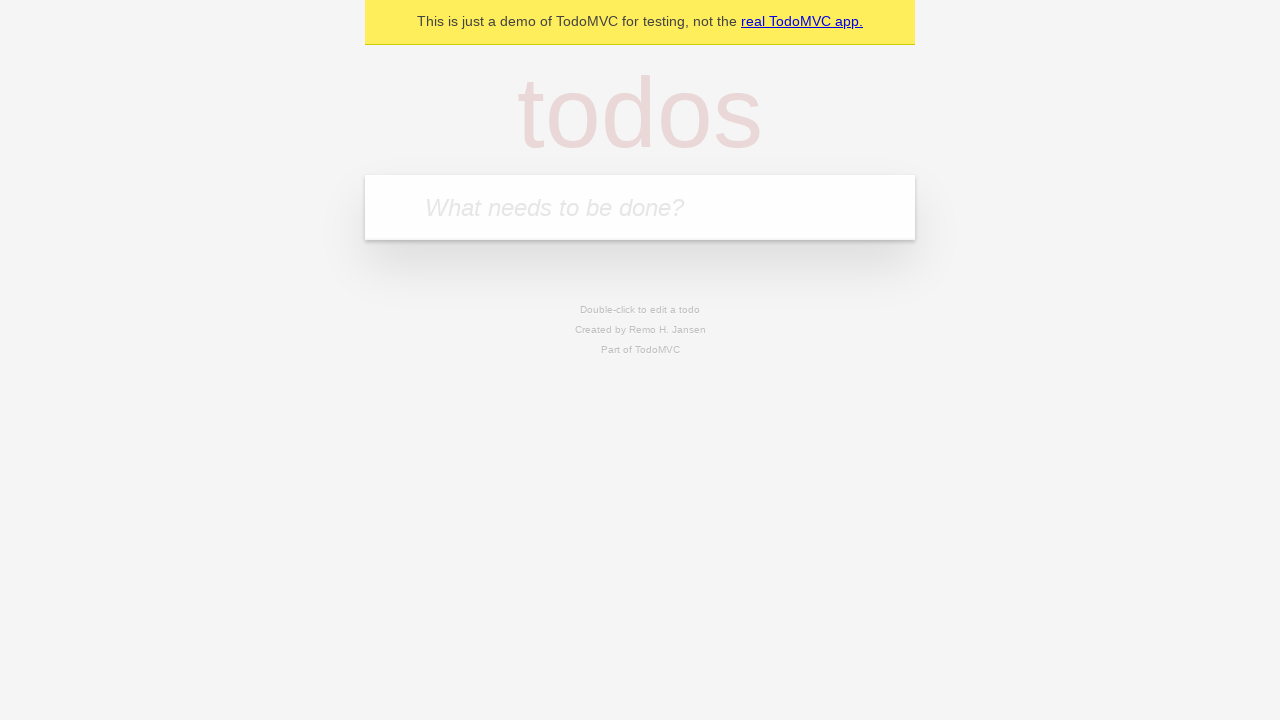

Filled the todo input field with 'Hang out' on internal:attr=[placeholder="What needs to be done?"i]
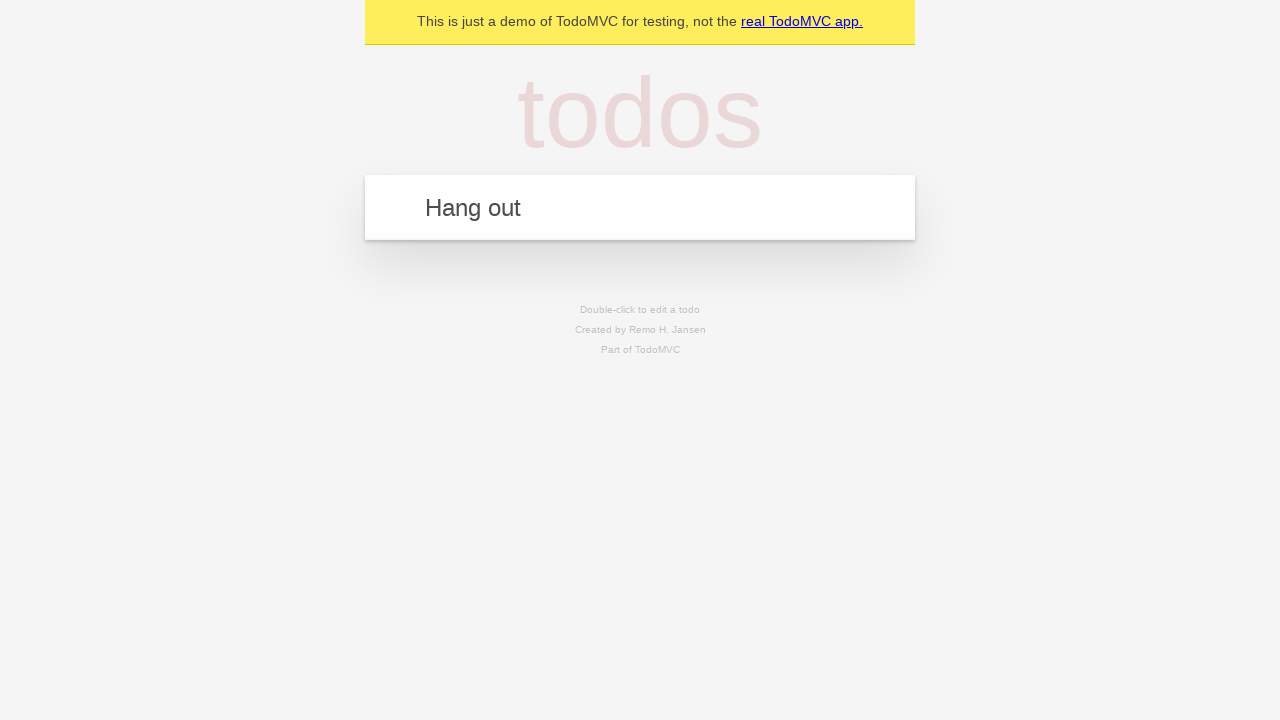

Pressed Enter to add the task on internal:attr=[placeholder="What needs to be done?"i]
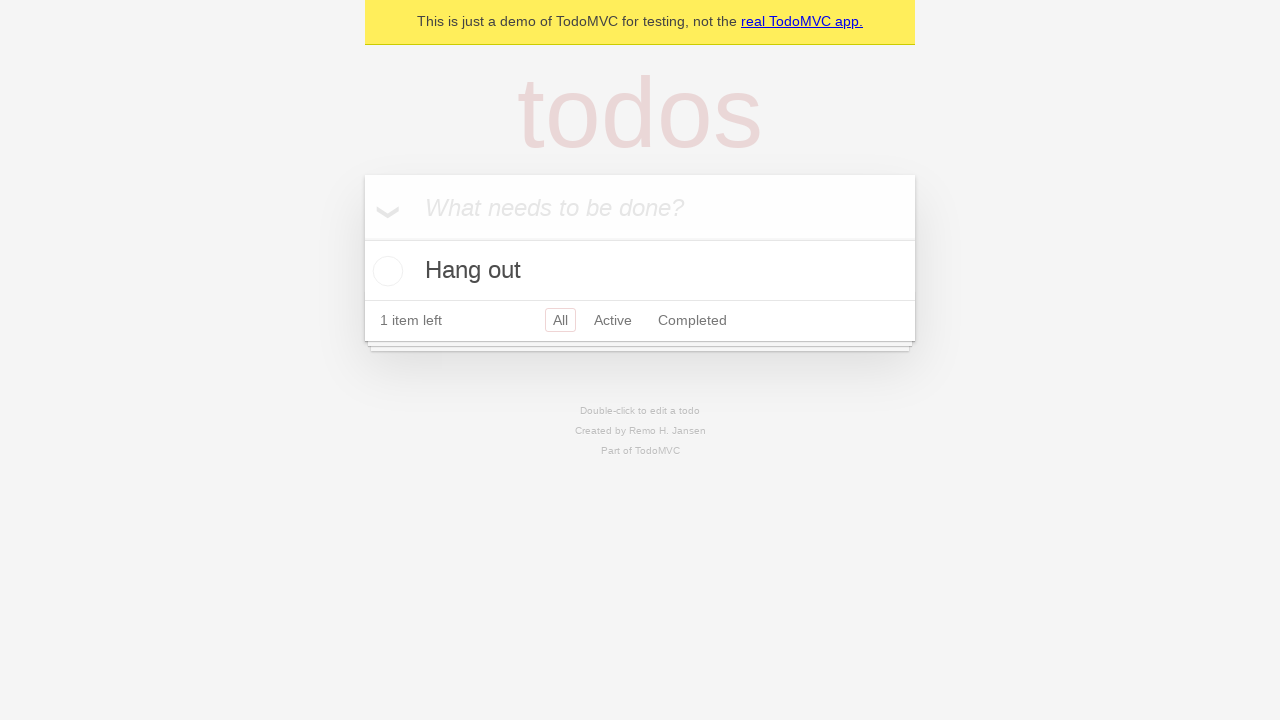

Located the task completion checkbox
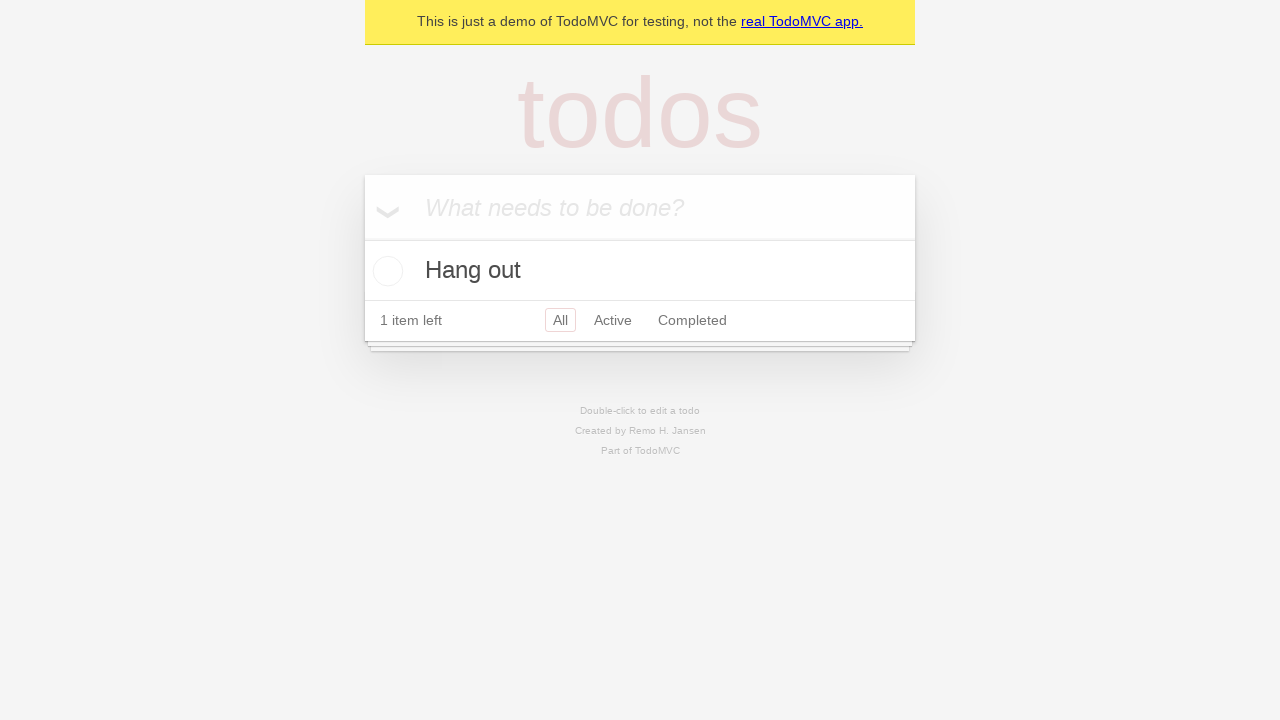

Checked the checkbox to mark the task as completed at (385, 271) on .toggle
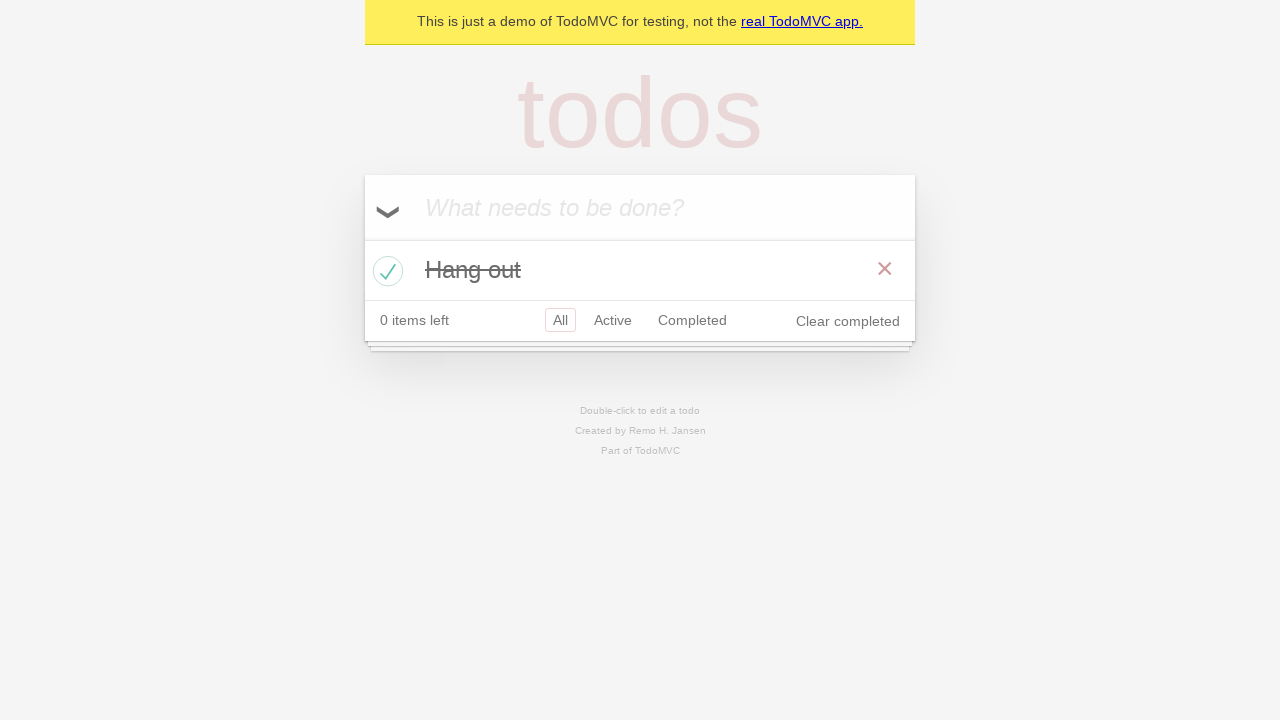

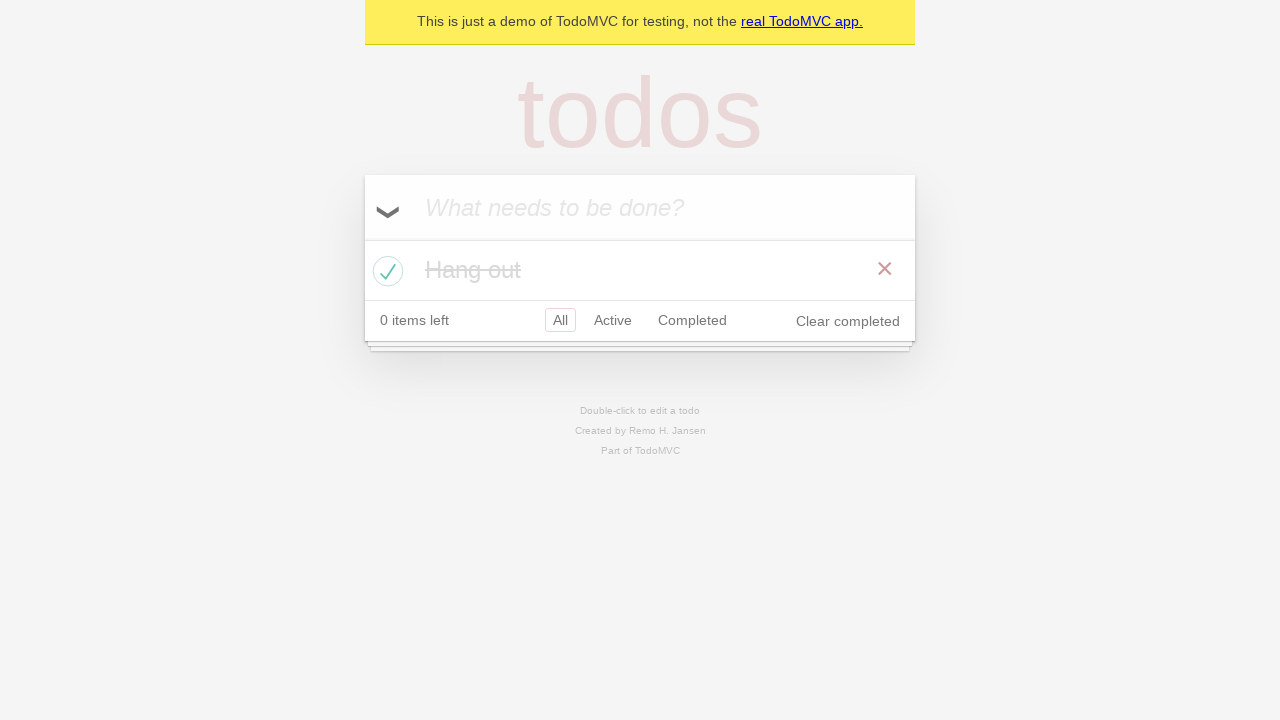